Navigates to the Urban Ladder shopping cart page and waits for it to load to verify the cart page is accessible.

Starting URL: https://www.urbanladder.com/cart?src=header

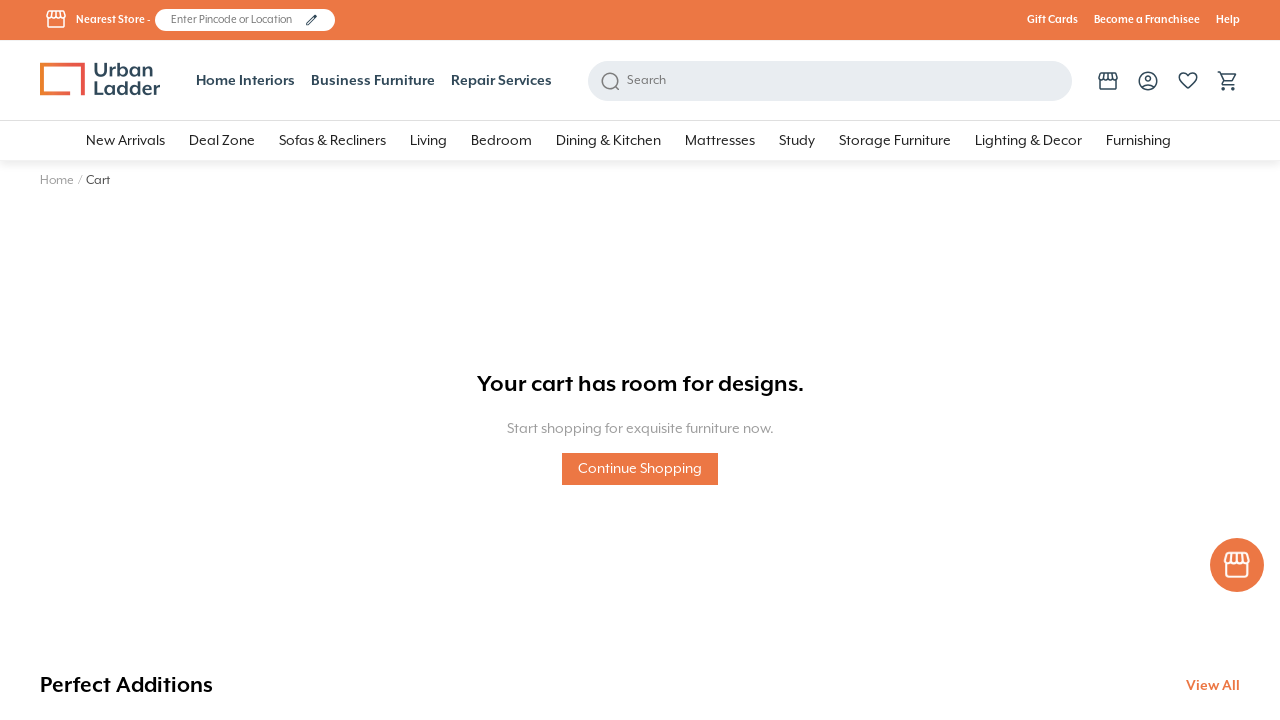

Waited for cart page DOM to load completely
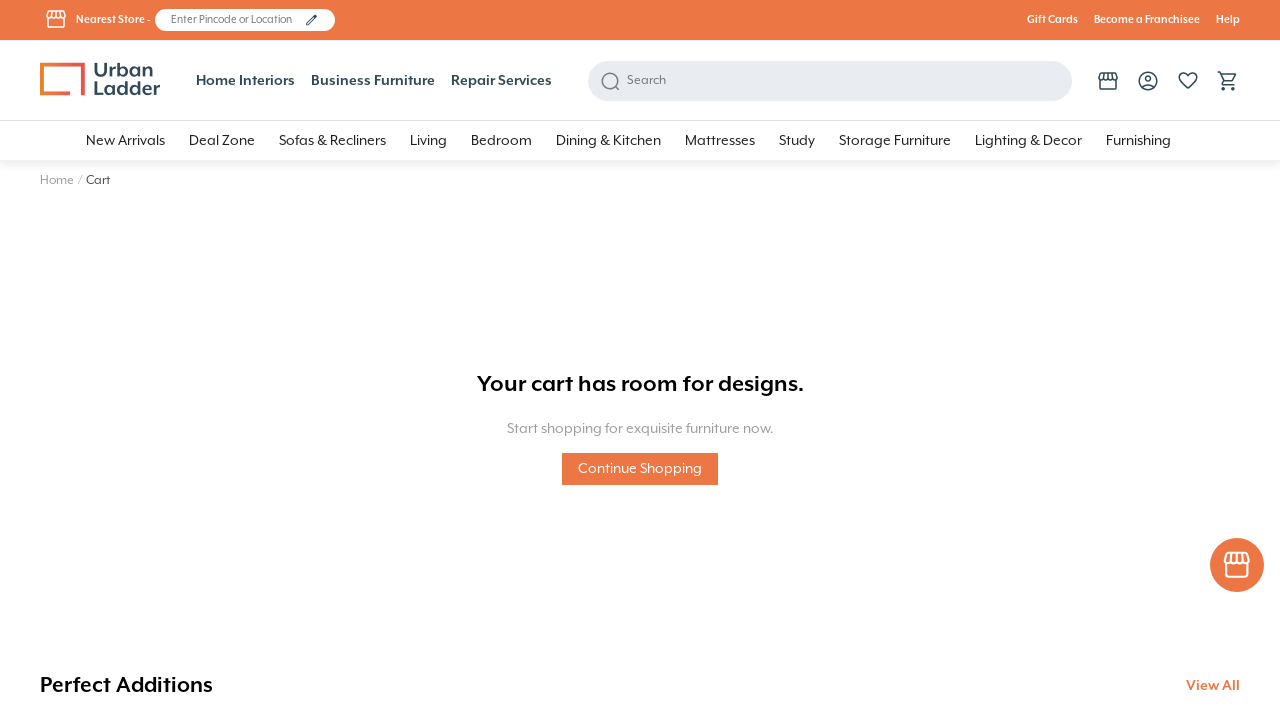

Verified cart page body is visible
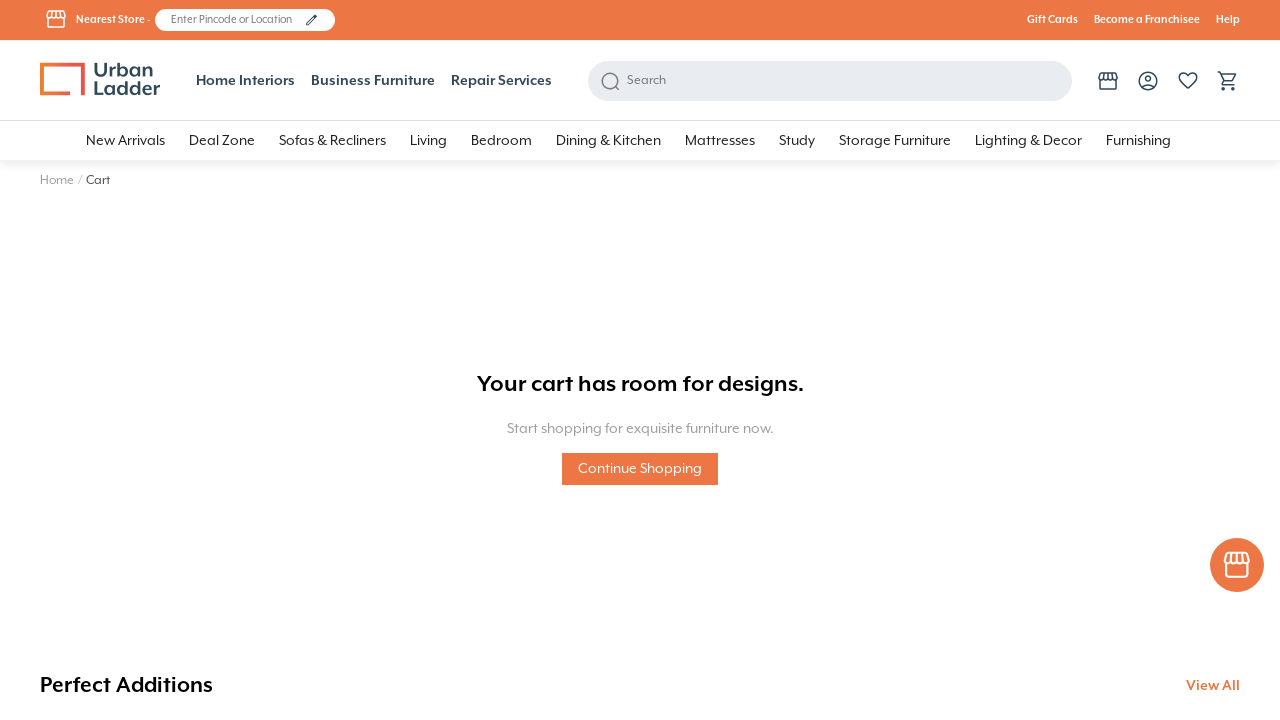

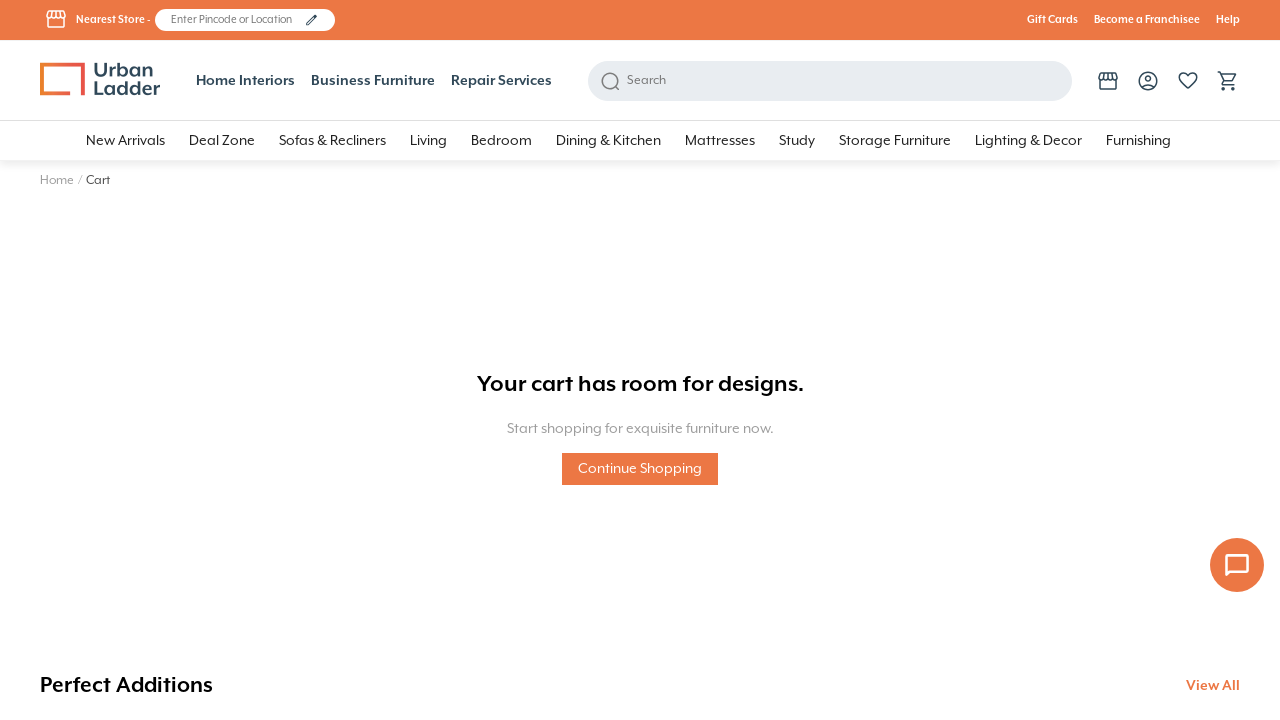